Tests Google Translate by entering Ukrainian text and verifying the Estonian translation output

Starting URL: https://translate.google.com/?hl=uk&sl=uk&tl=et&op=translate

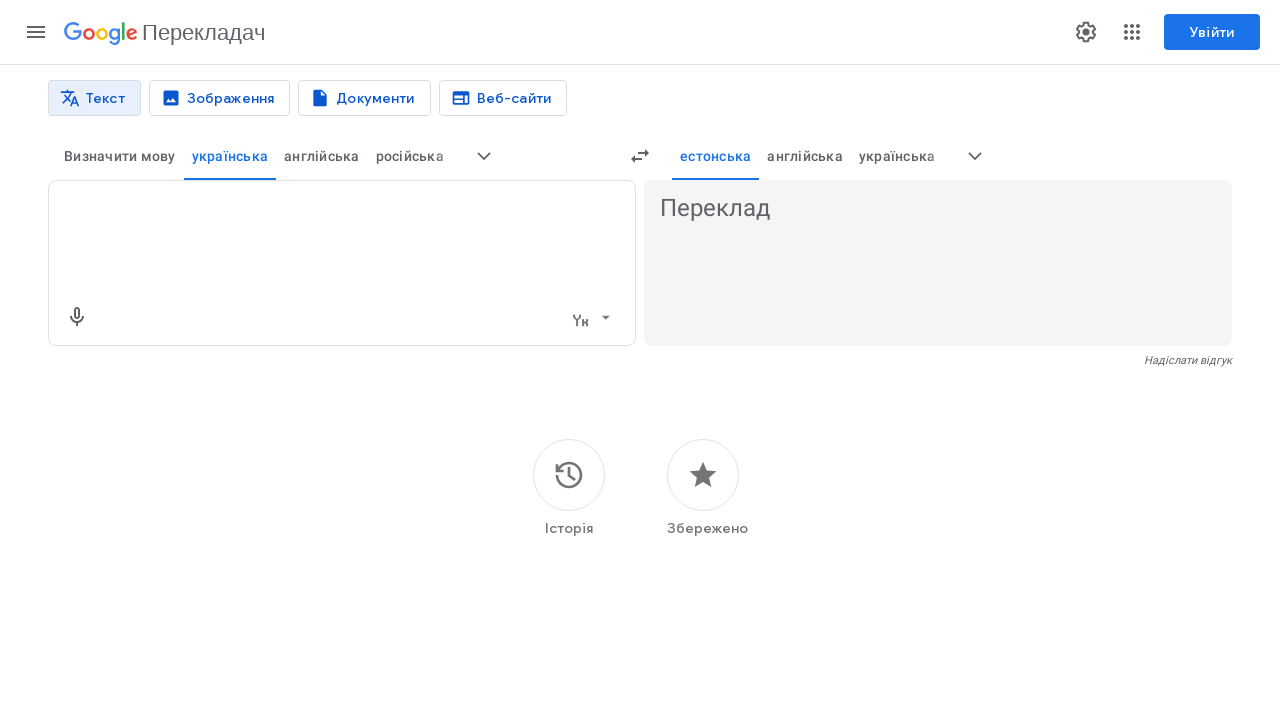

Filled translation input with Ukrainian text 'Я люблю тестування' on textarea
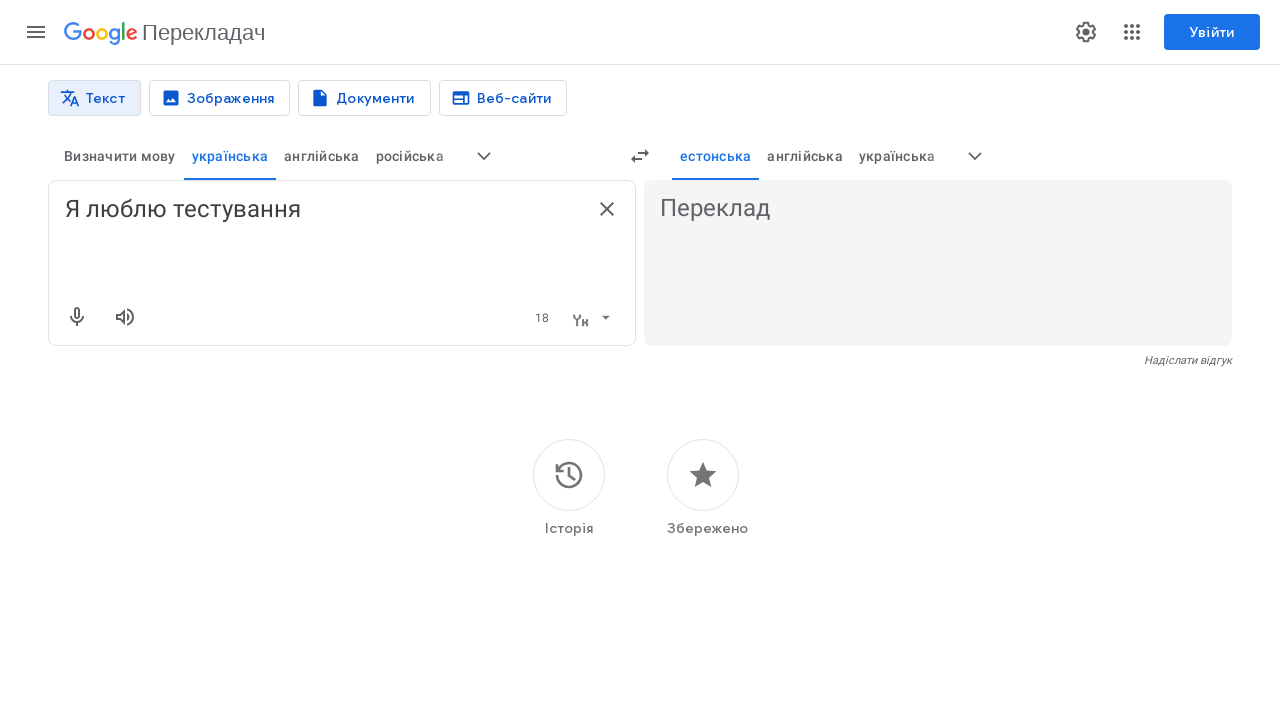

Pressed Enter to trigger translation on textarea
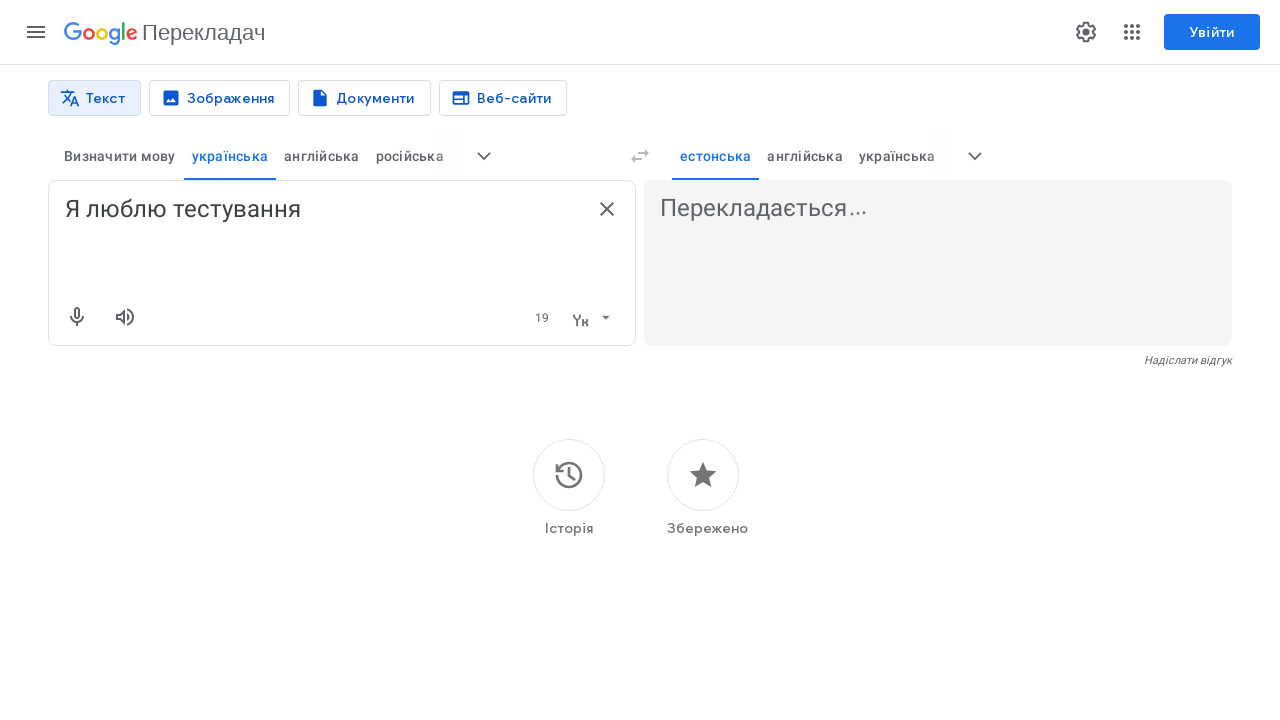

Translation output loaded and Estonian translation visible
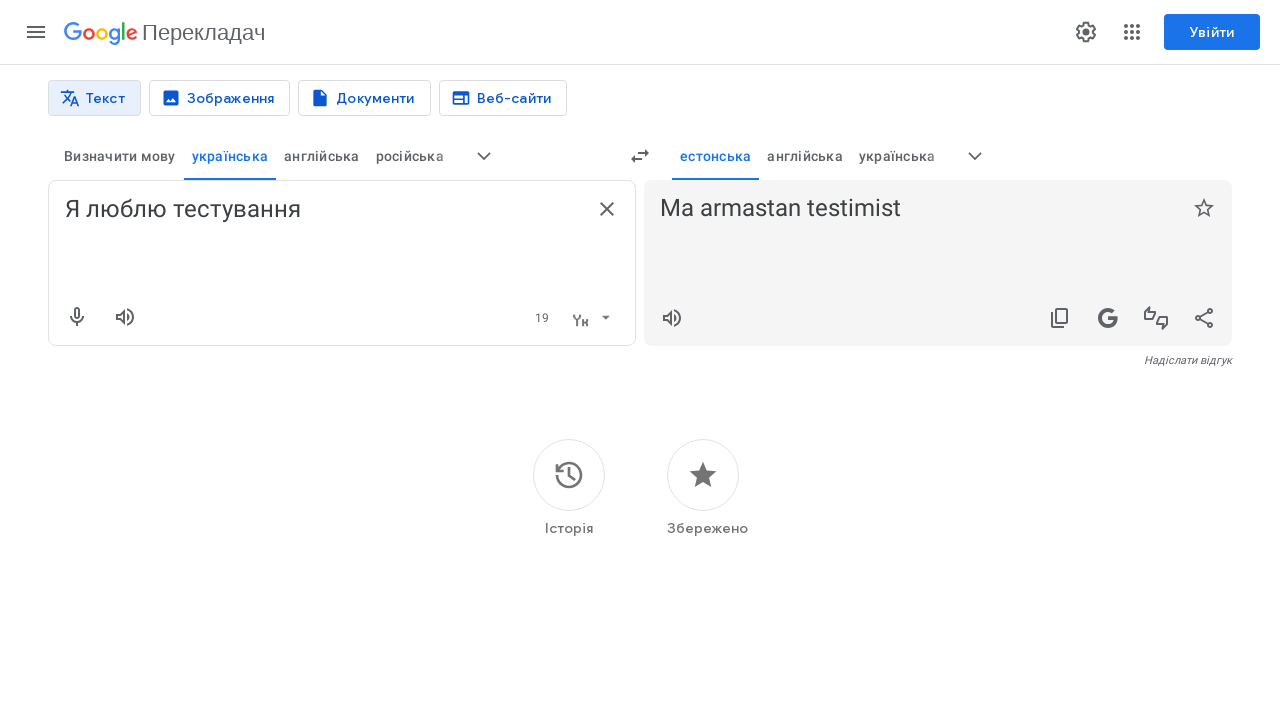

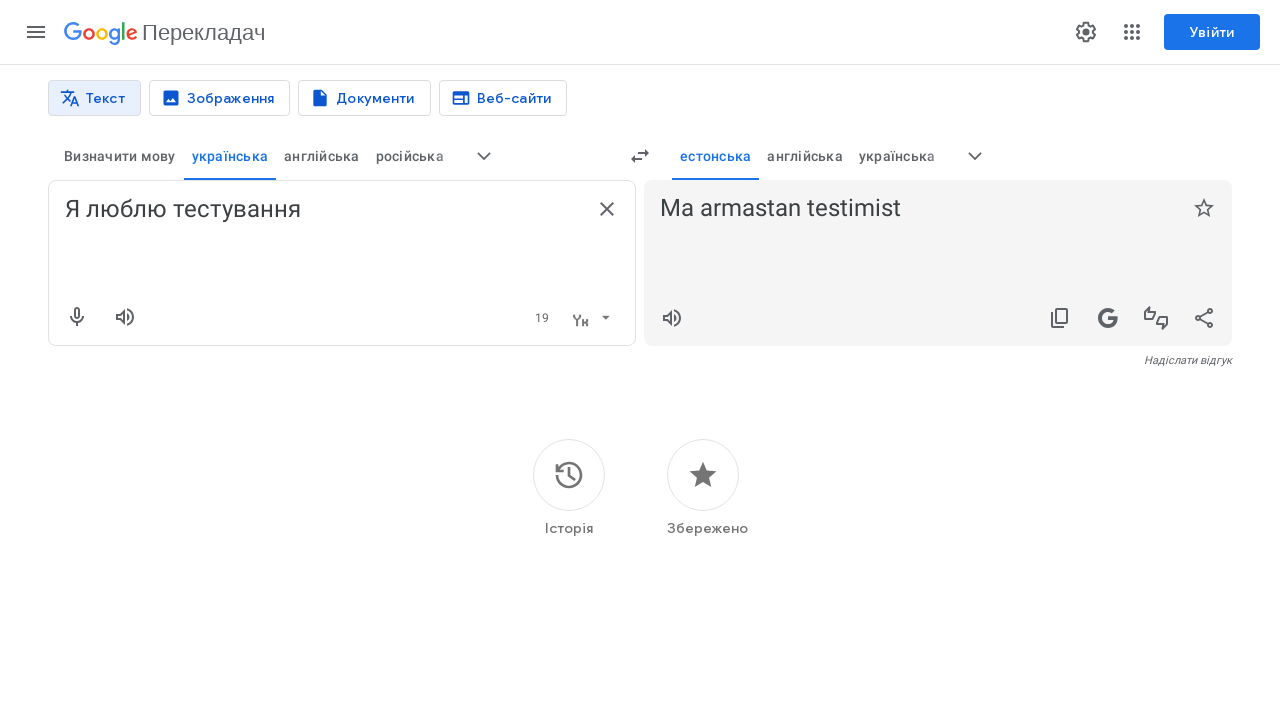